Tests window handling functionality by opening a new window via clicking an image, switching between windows, and closing the child window

Starting URL: https://testautomationpractice.blogspot.com/

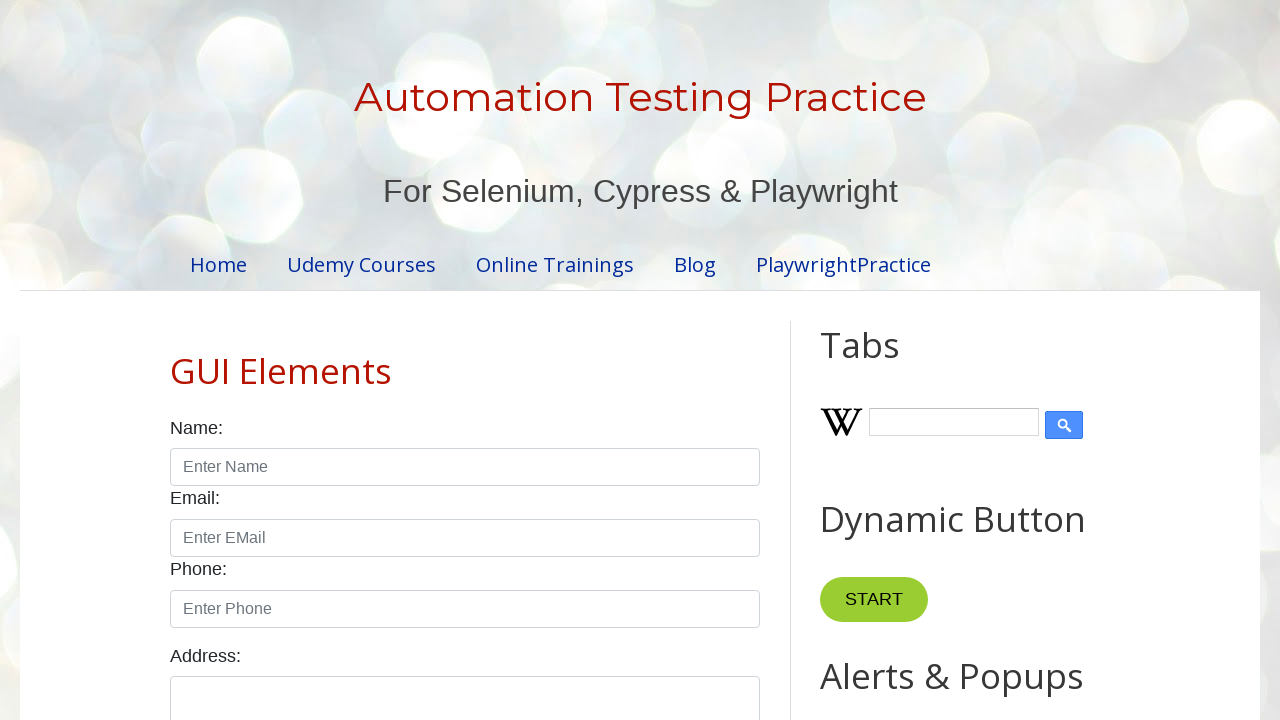

Clicked first image to open new window at (842, 424) on xpath=//img[1]
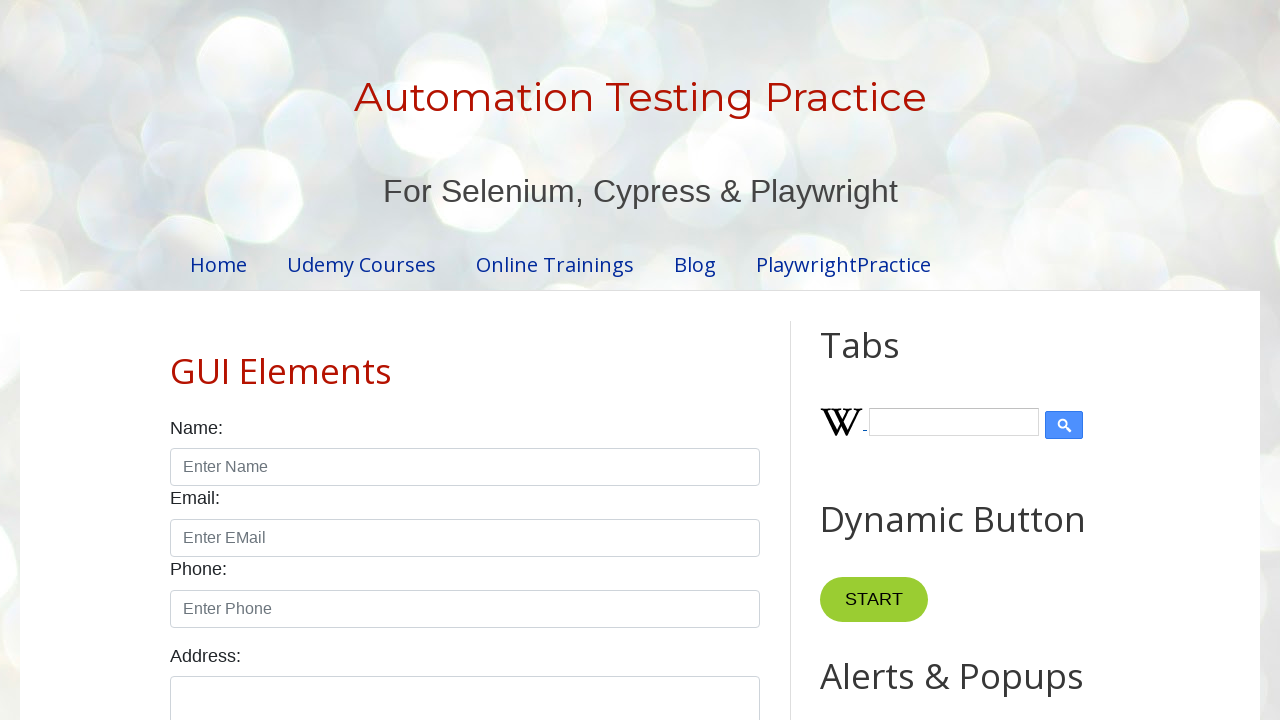

Waited 1000ms for new page to open
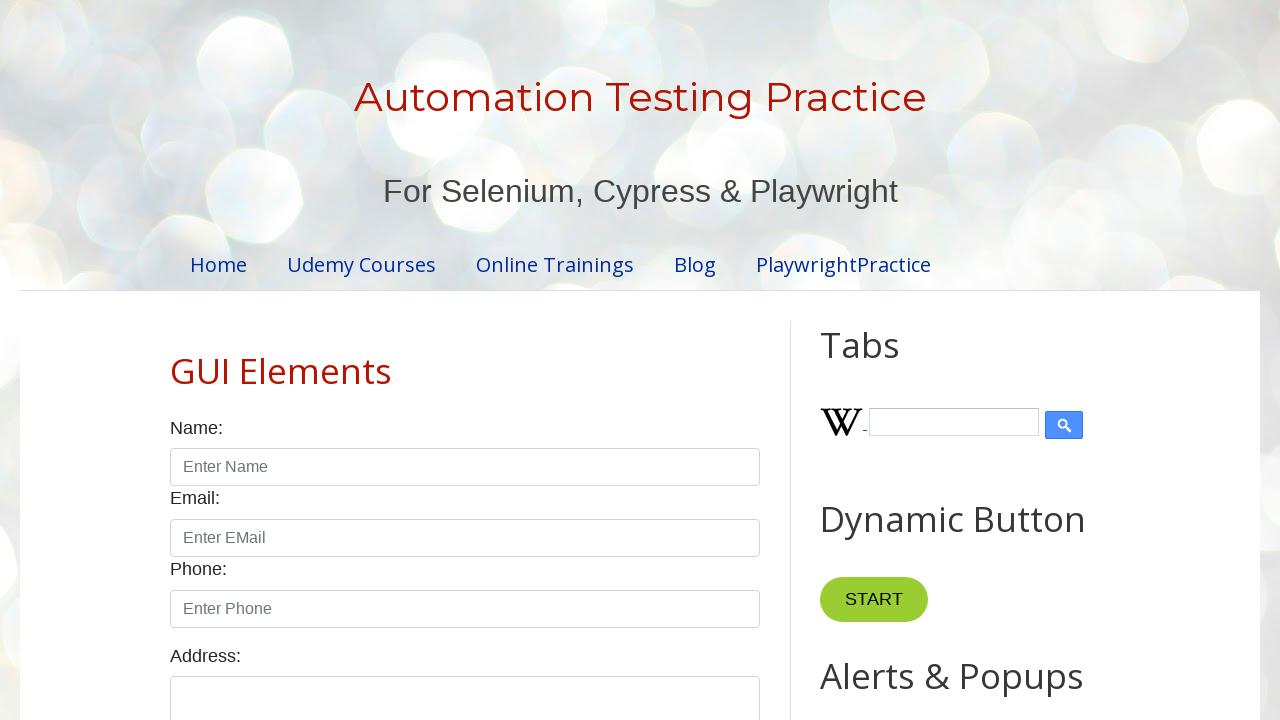

Retrieved all open pages from context
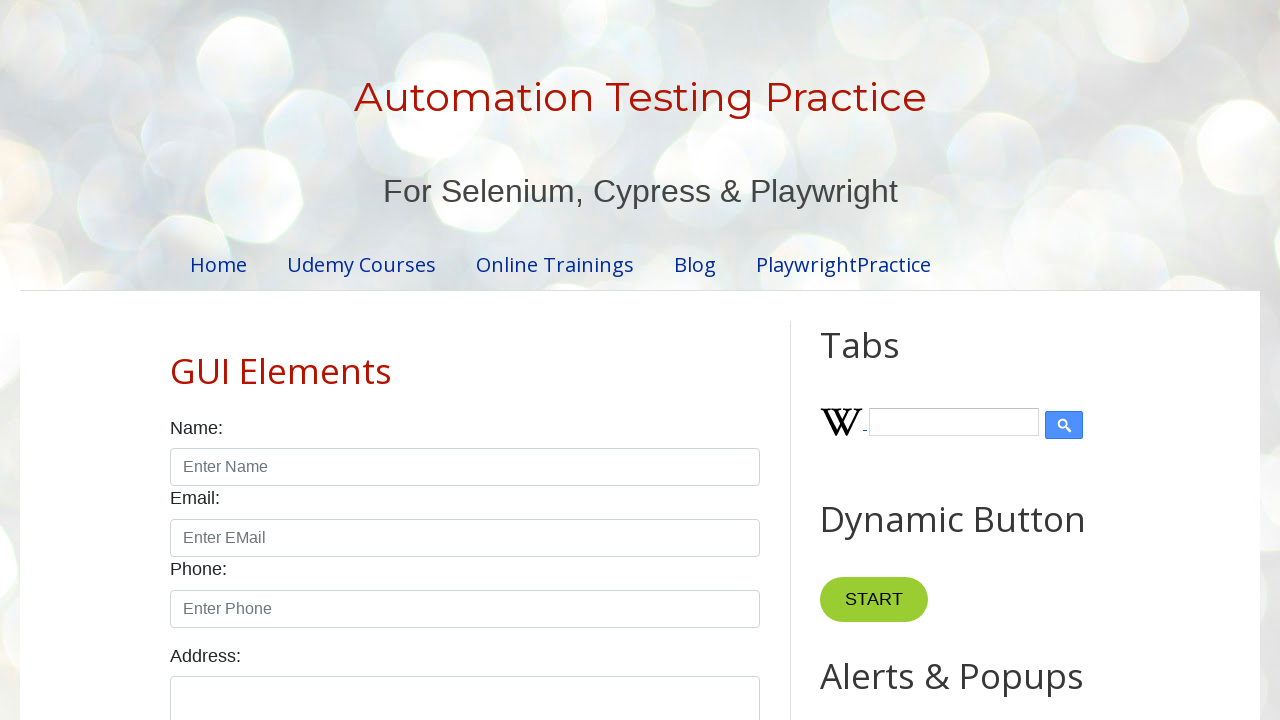

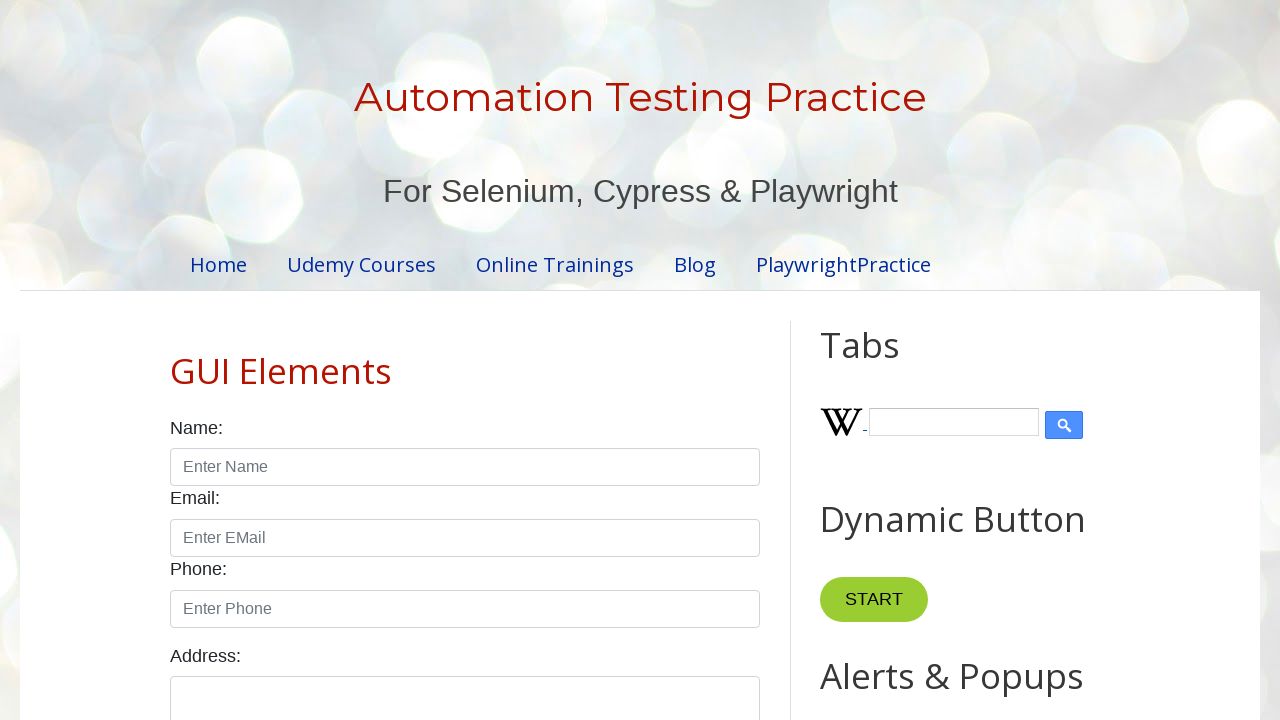